Tests injecting jQuery and jQuery Growl library into a page to display notification messages. The test loads external scripts dynamically and triggers growl notifications on the page.

Starting URL: http://the-internet.herokuapp.com

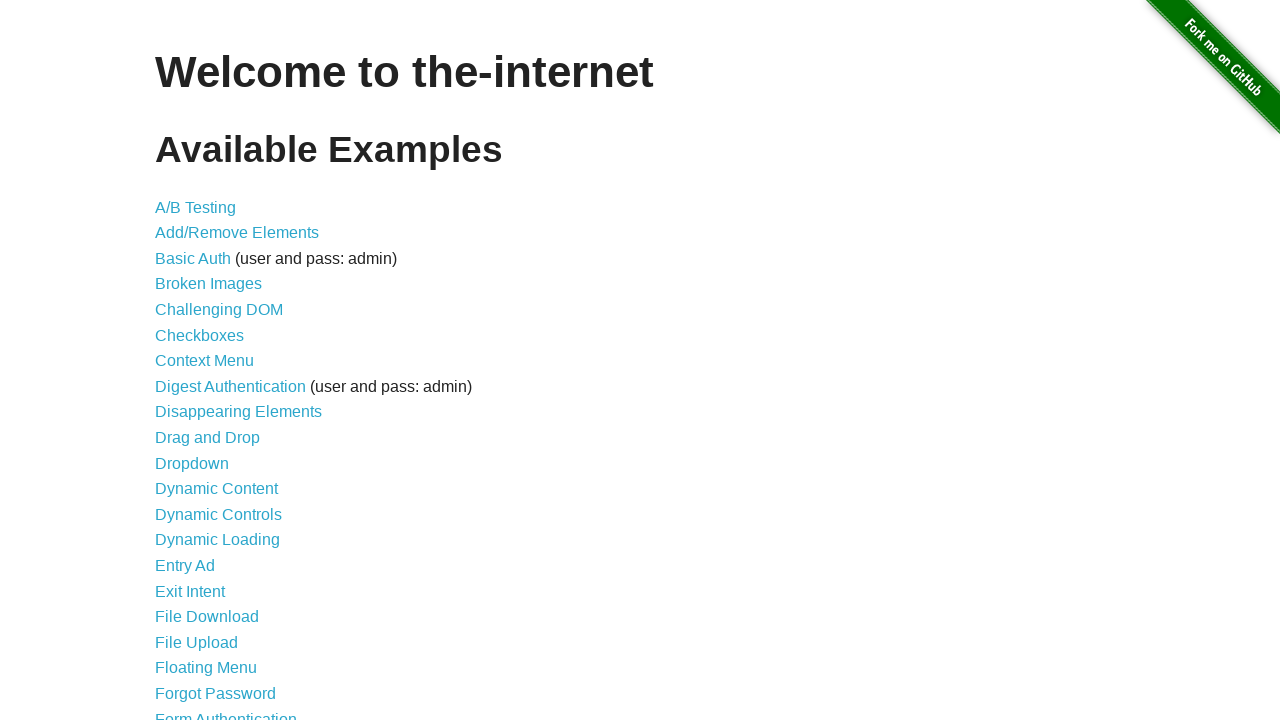

Injected jQuery library into page if not already present
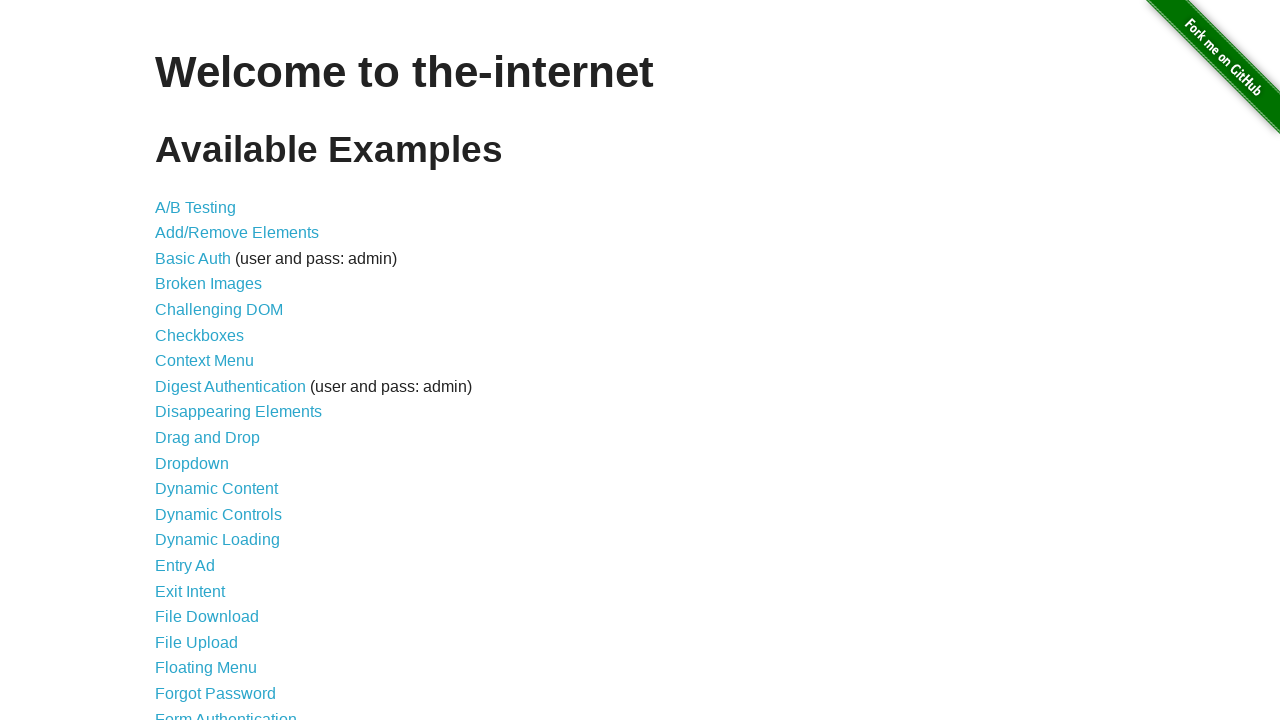

Waited 500ms for jQuery to load
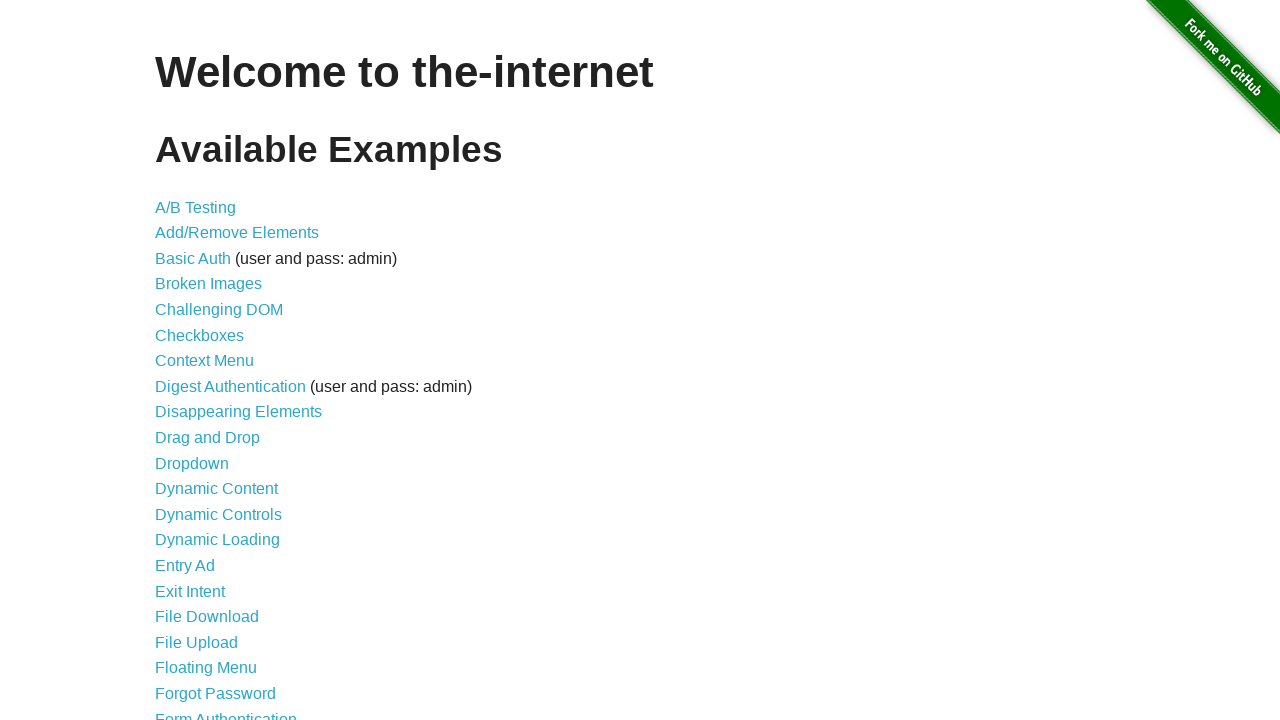

Loaded jQuery Growl library via getScript
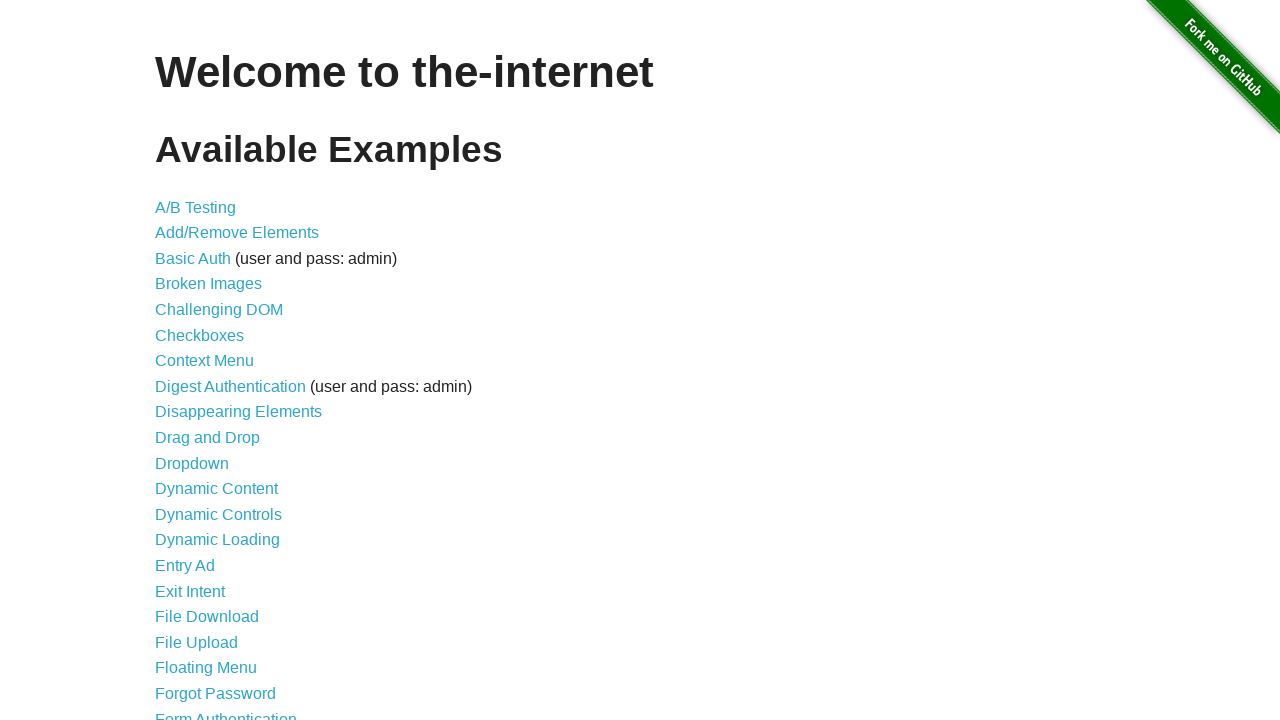

Added jQuery Growl CSS stylesheet to page head
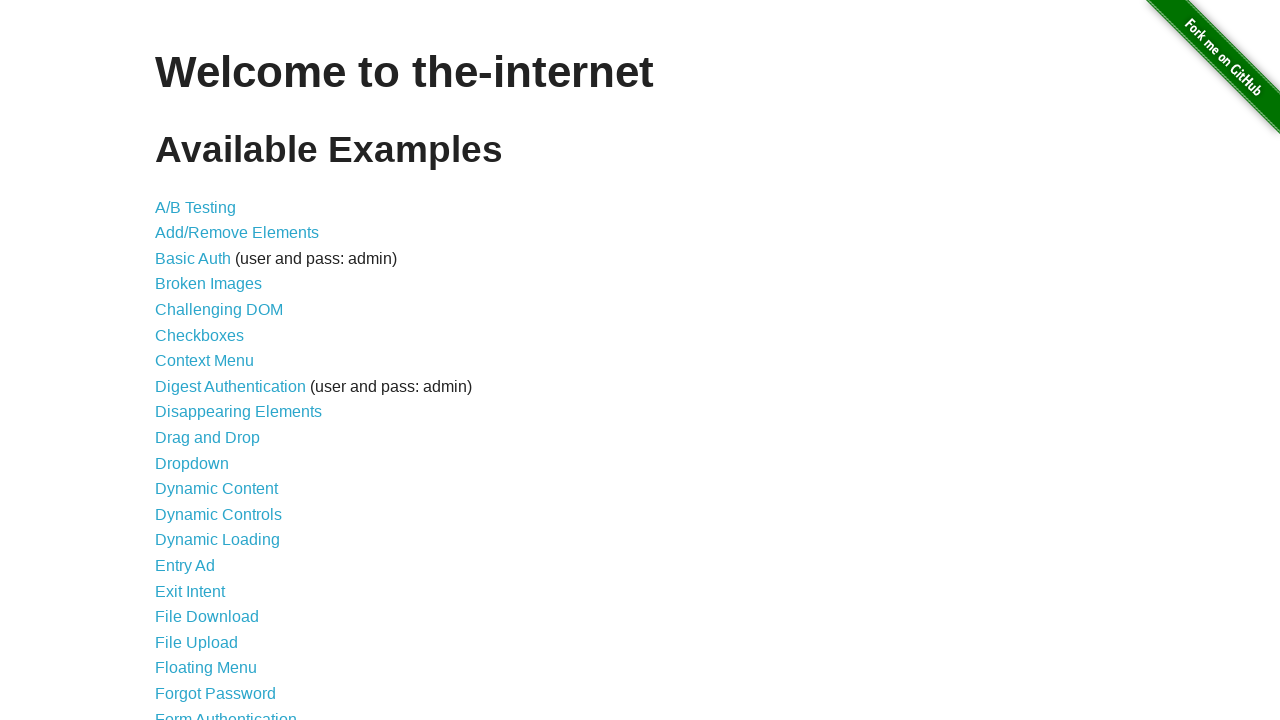

Waited 1000ms for scripts and styles to fully load
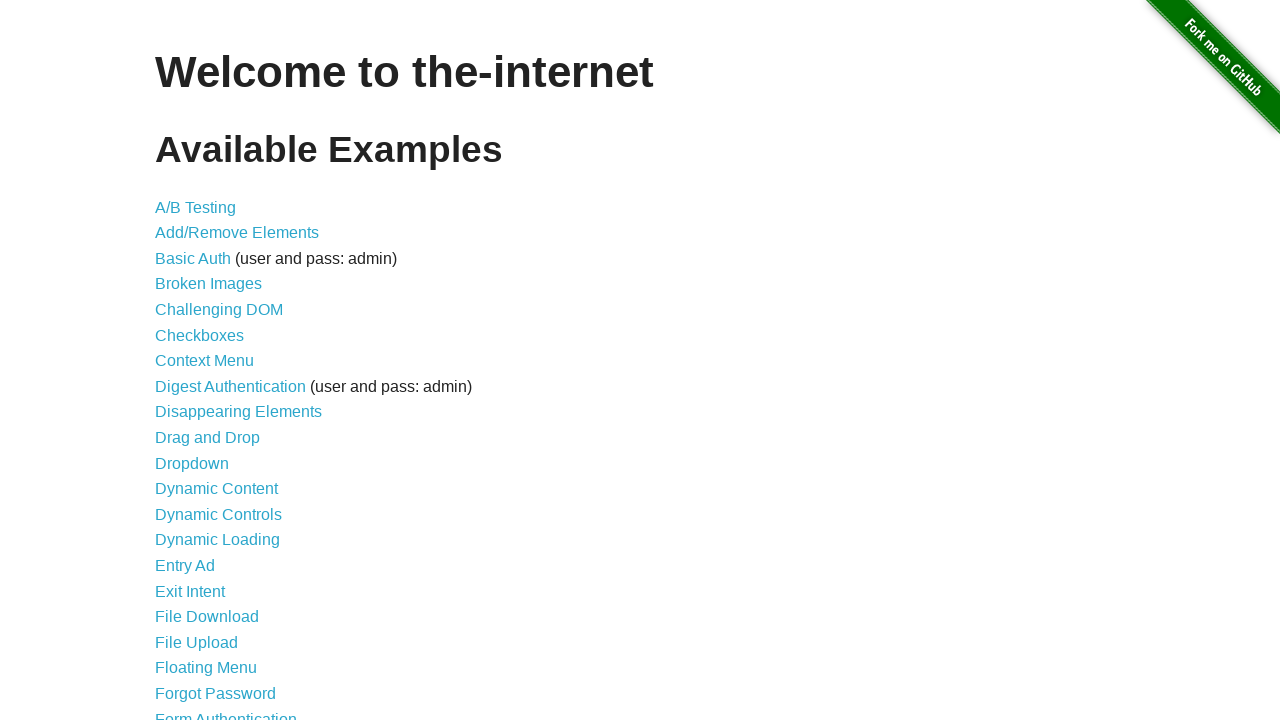

Triggered default growl notification with GET and / message
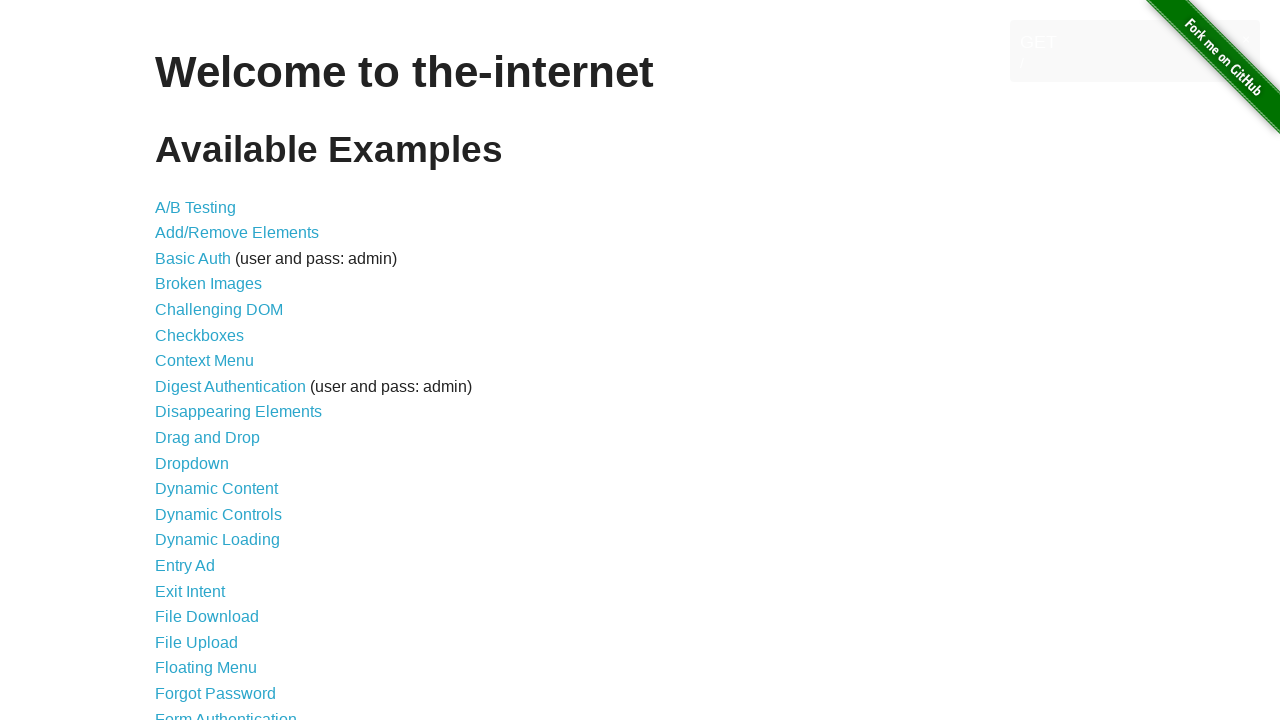

Triggered error growl notification
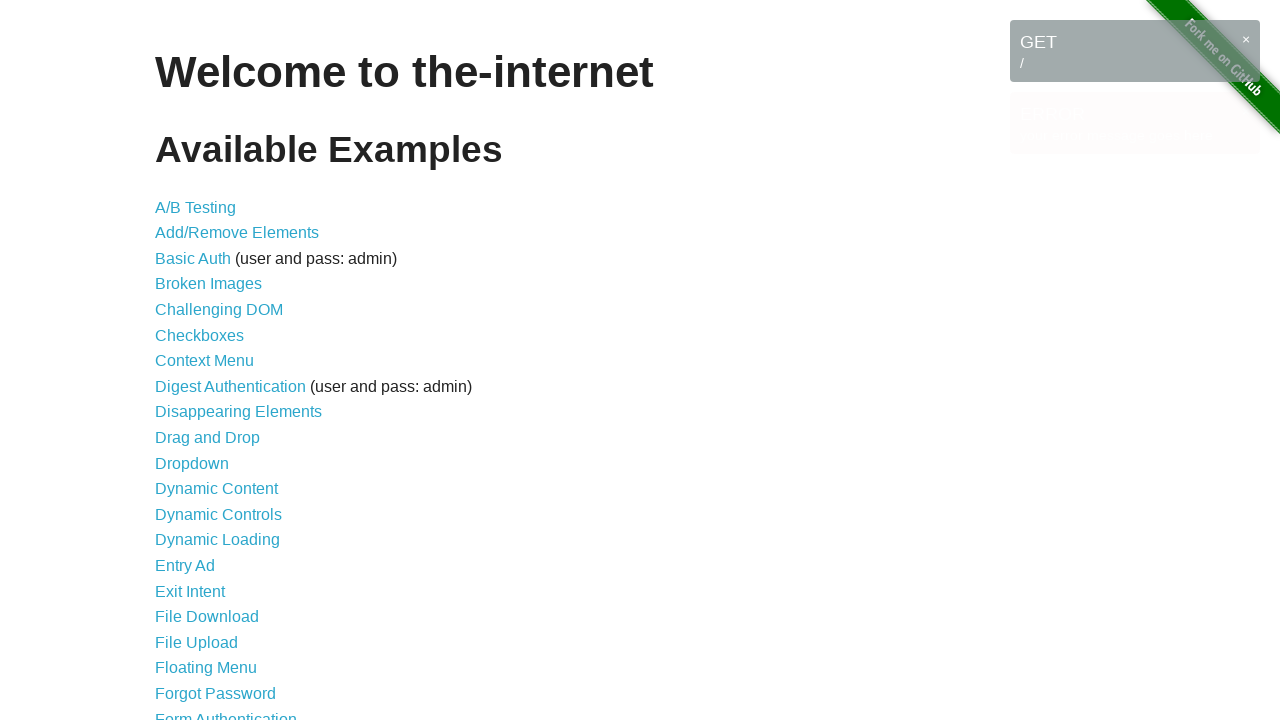

Triggered notice growl notification
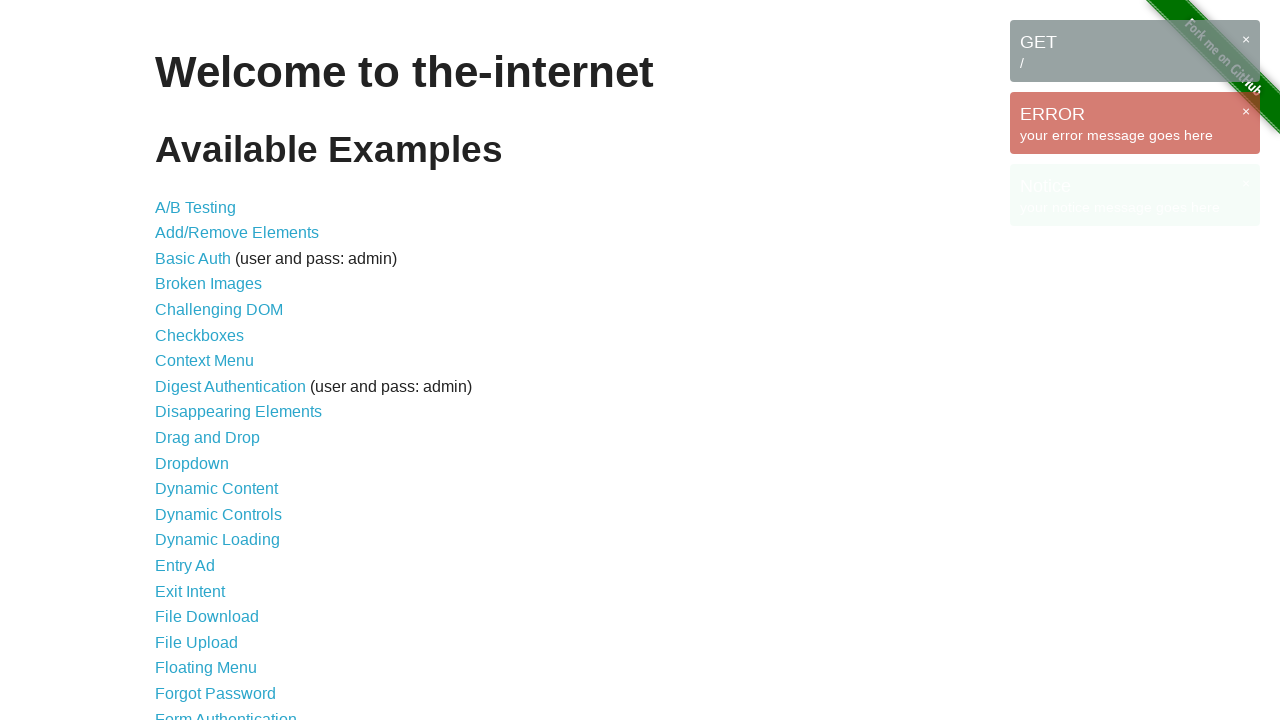

Triggered warning growl notification
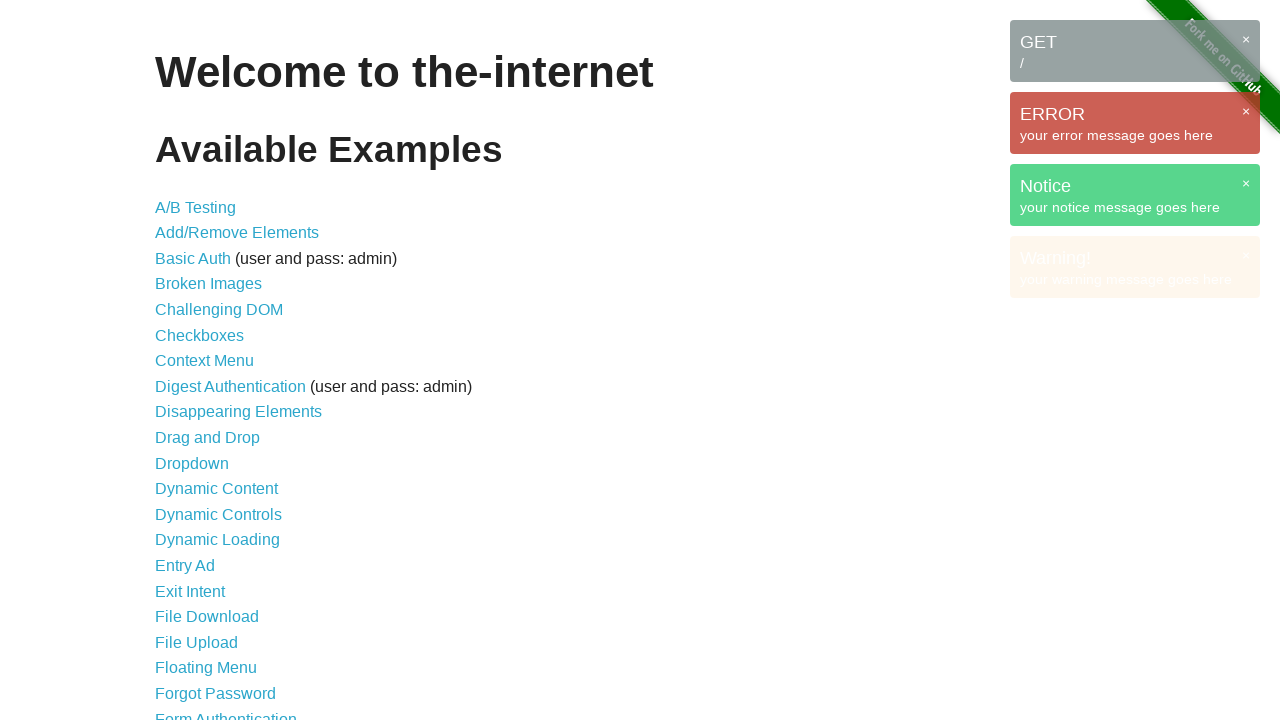

Waited 3000ms to display all growl notifications
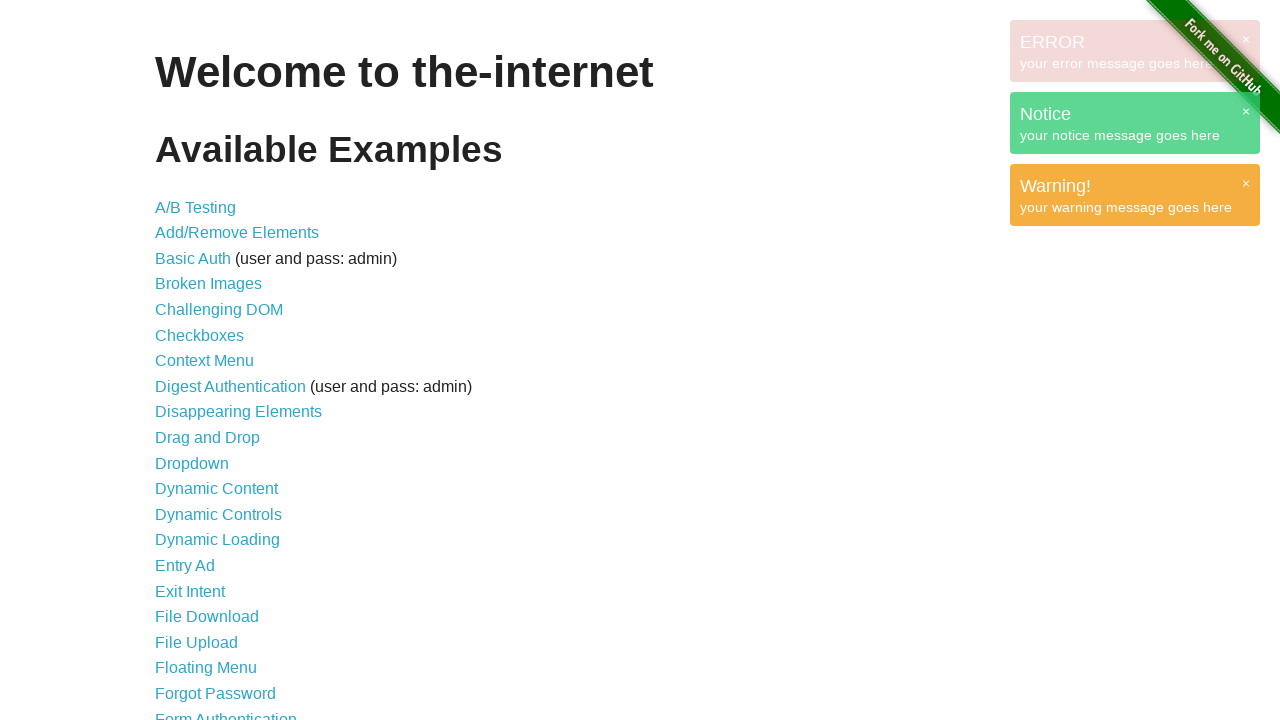

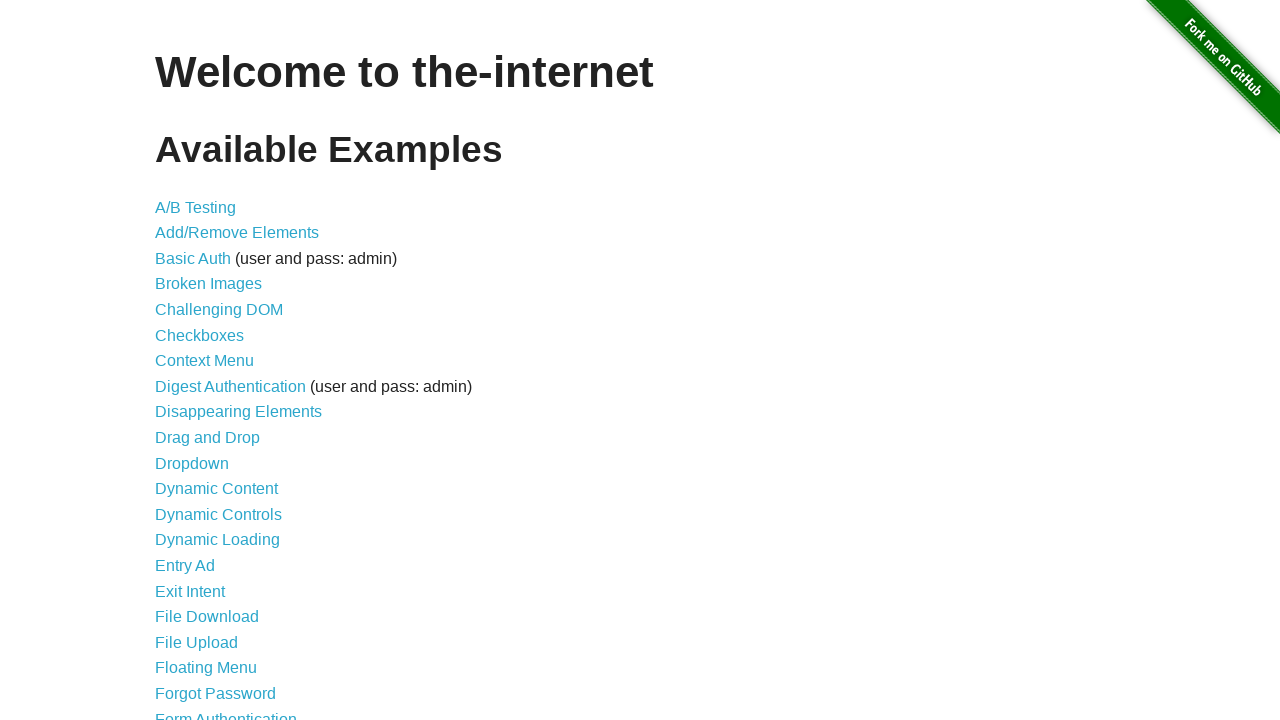